Tests JavaScript alert and confirm dialog handling by clicking buttons that trigger dialogs, and tests mouse hover functionality on an element.

Starting URL: https://rahulshettyacademy.com/AutomationPractice/

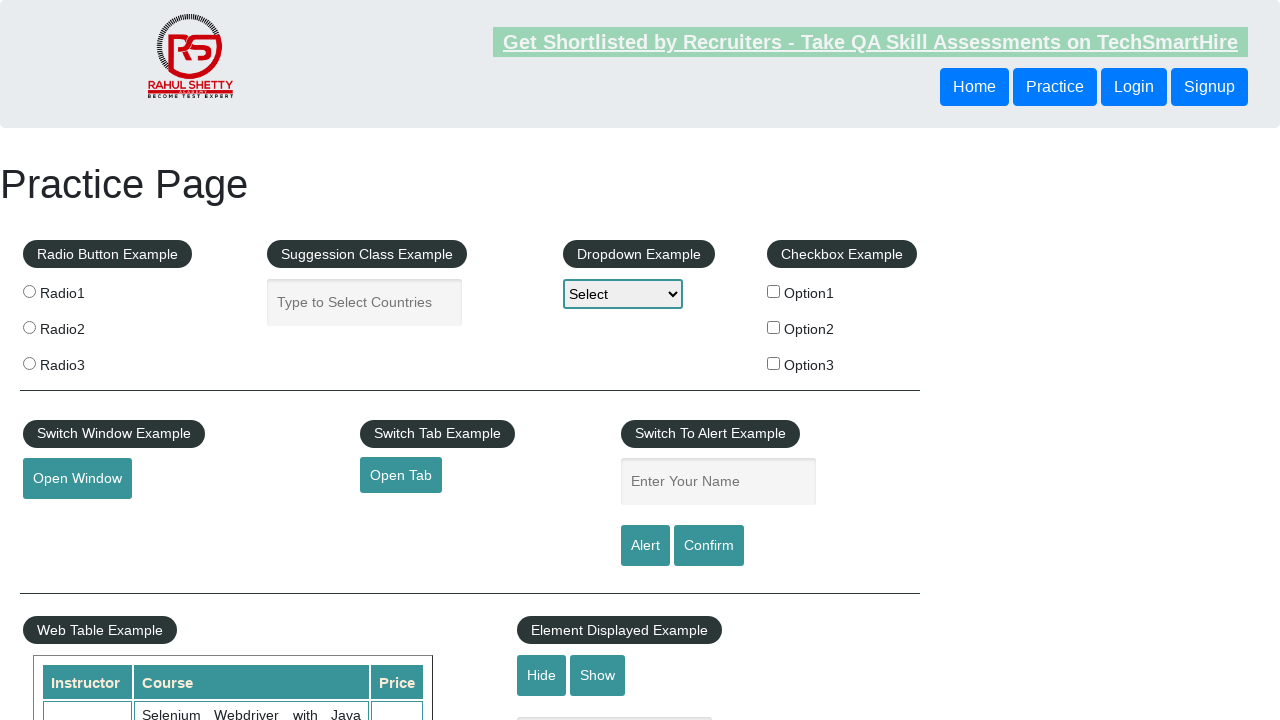

Set up dialog handler to accept all dialogs
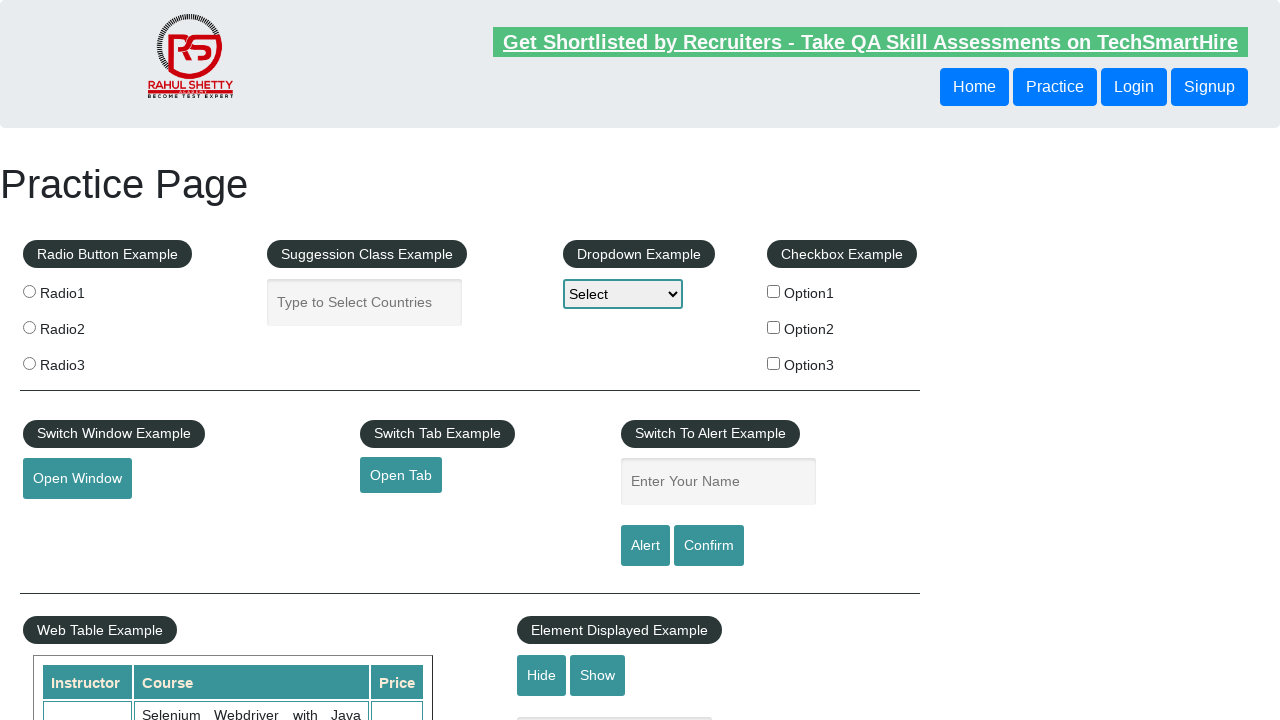

Clicked confirm button to trigger confirm dialog at (709, 546) on #confirmbtn
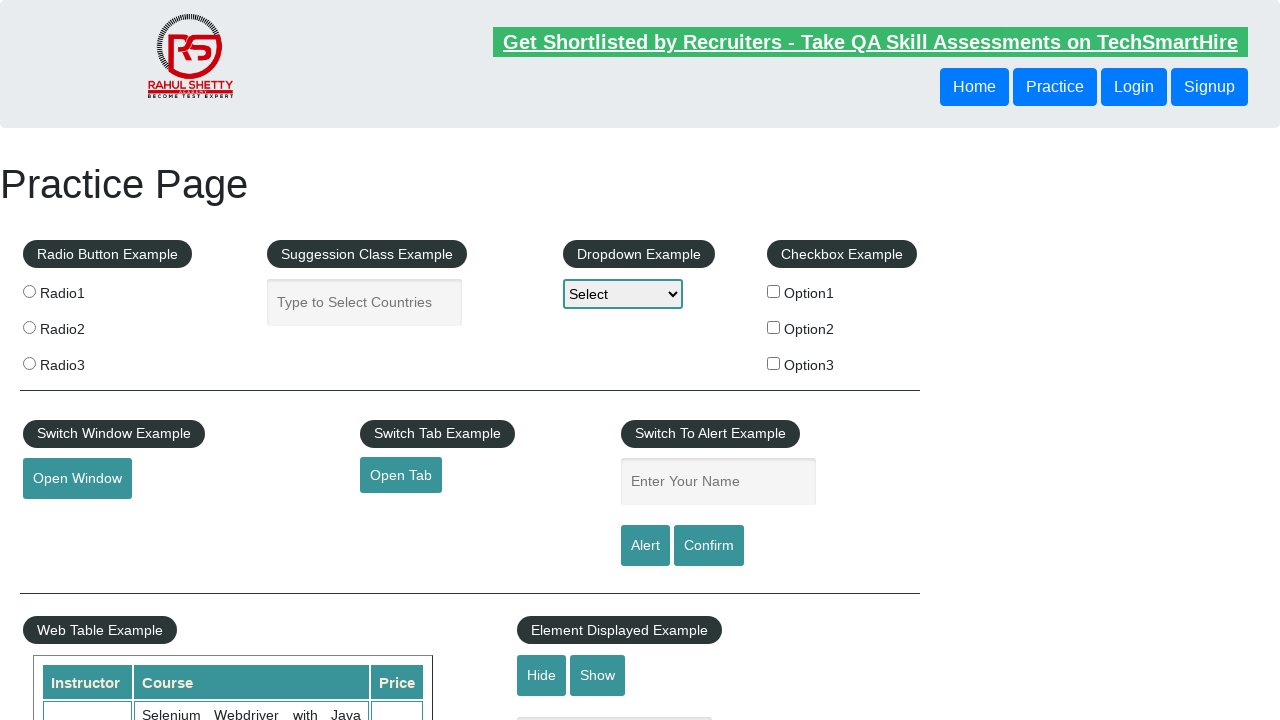

Clicked alert button to trigger alert dialog at (645, 546) on #alertbtn
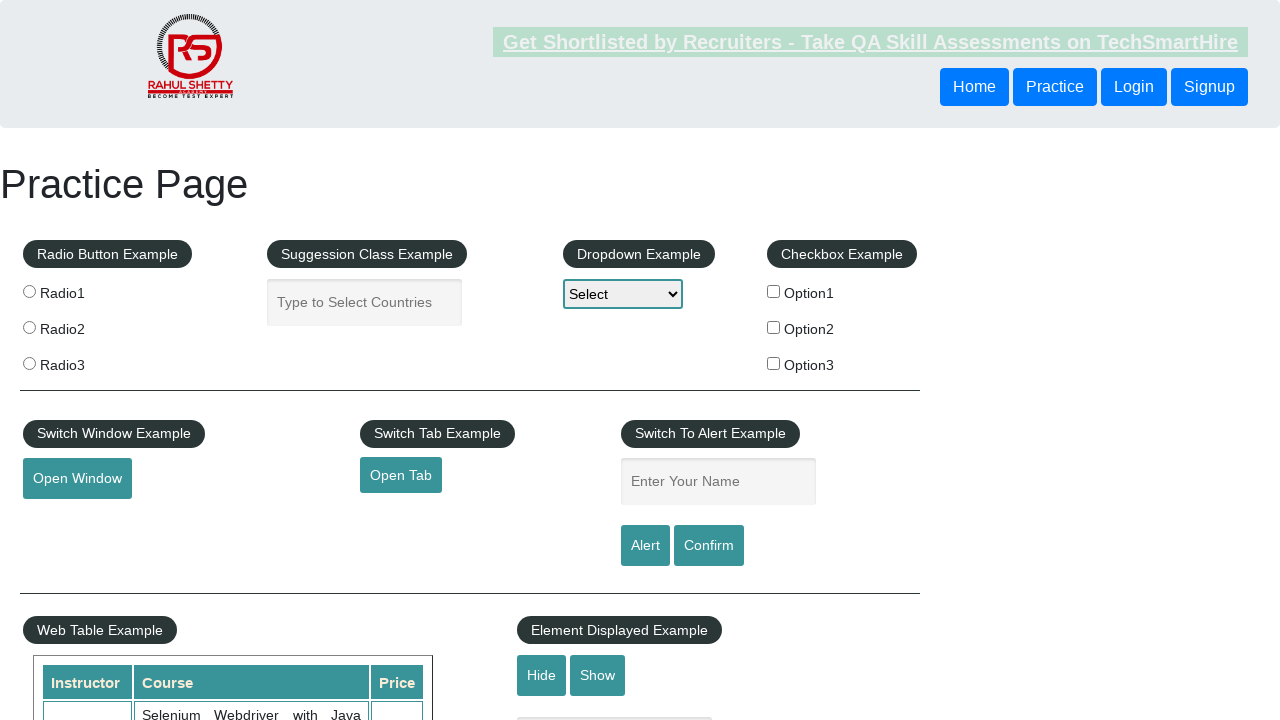

Hovered over mouse hover element to reveal dropdown at (83, 361) on #mousehover
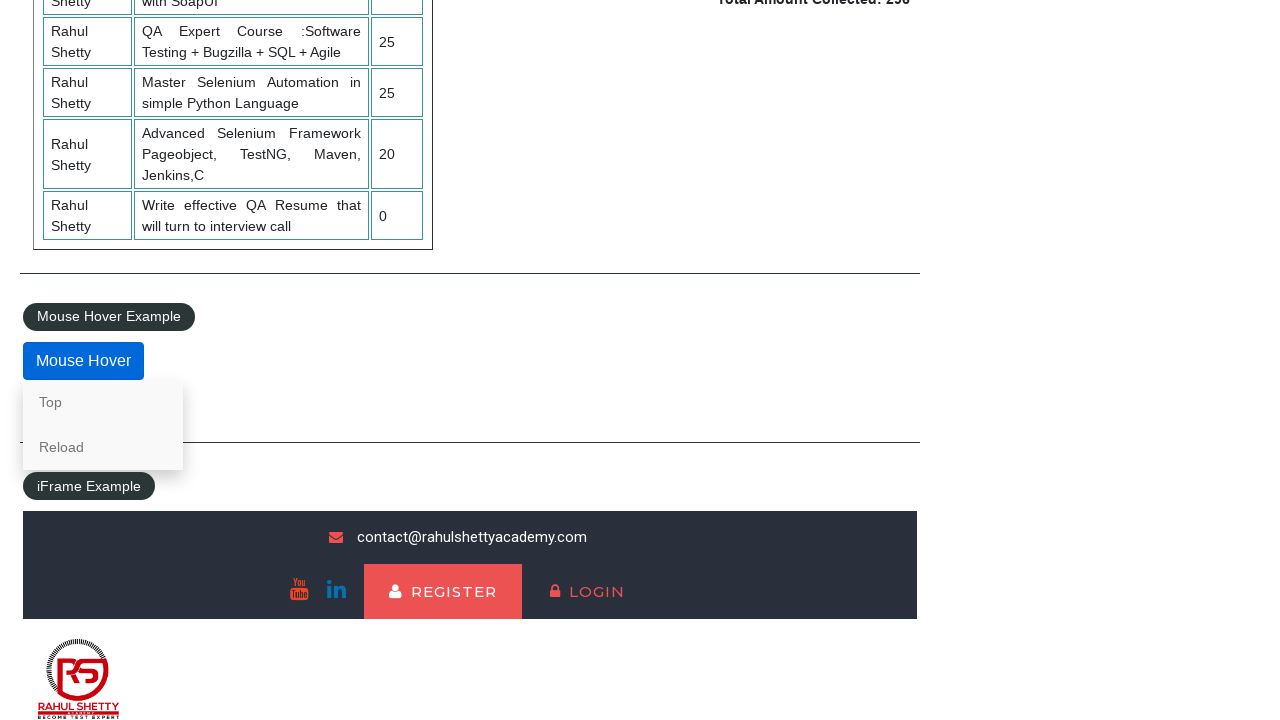

Clicked the first link in the dropdown menu at (103, 402) on .mouse-hover-content a >> nth=0
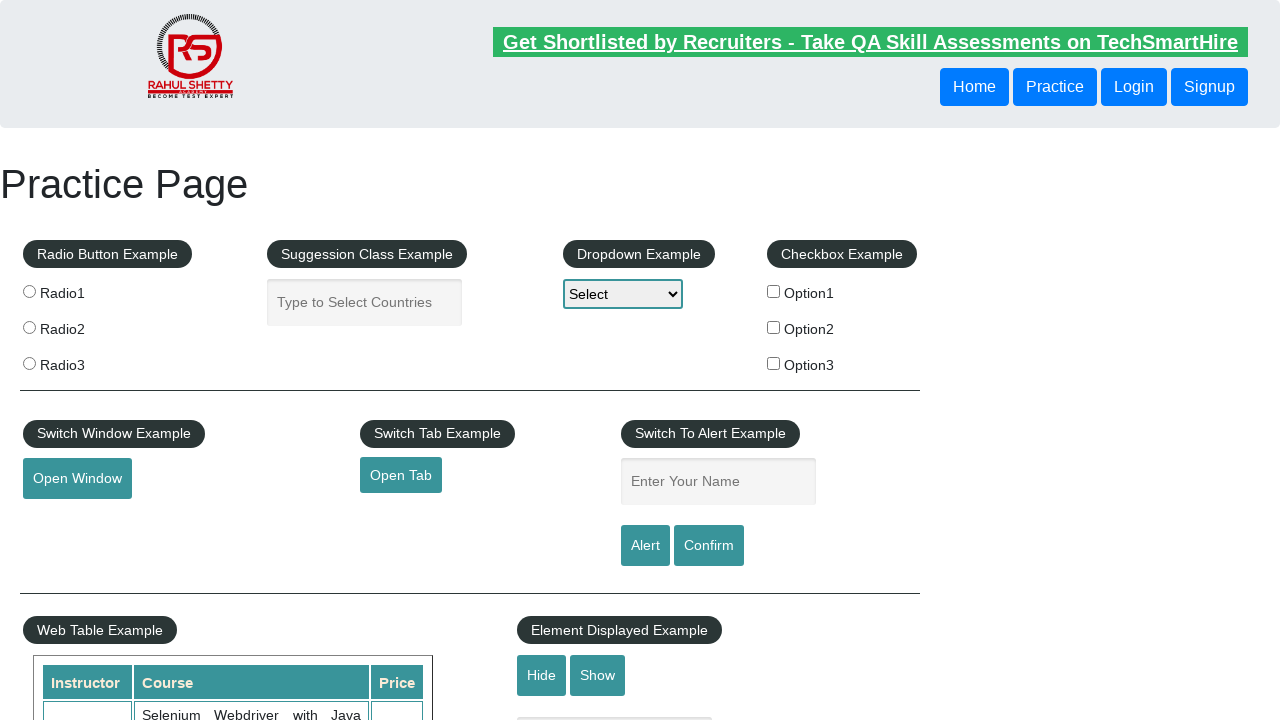

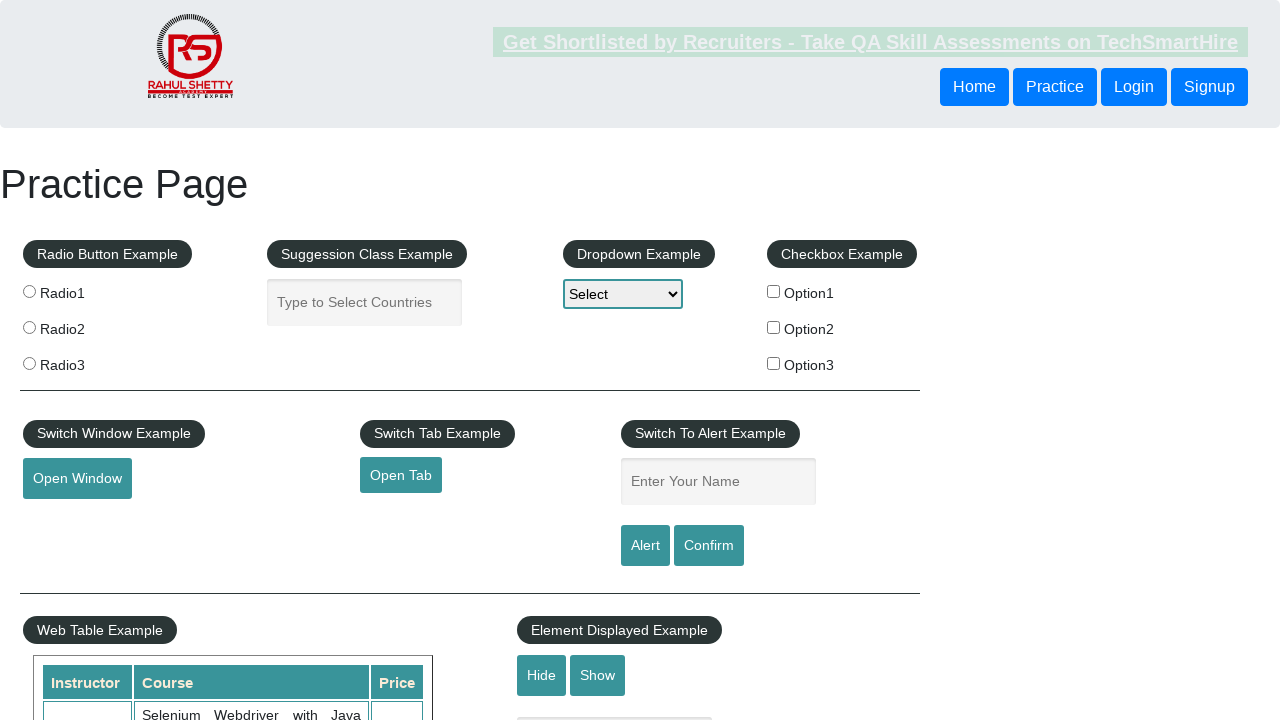